Tests element selection states by clicking radio button and checkbox, verifying they become selected, then unchecking the checkbox

Starting URL: https://automationfc.github.io/basic-form/index.html

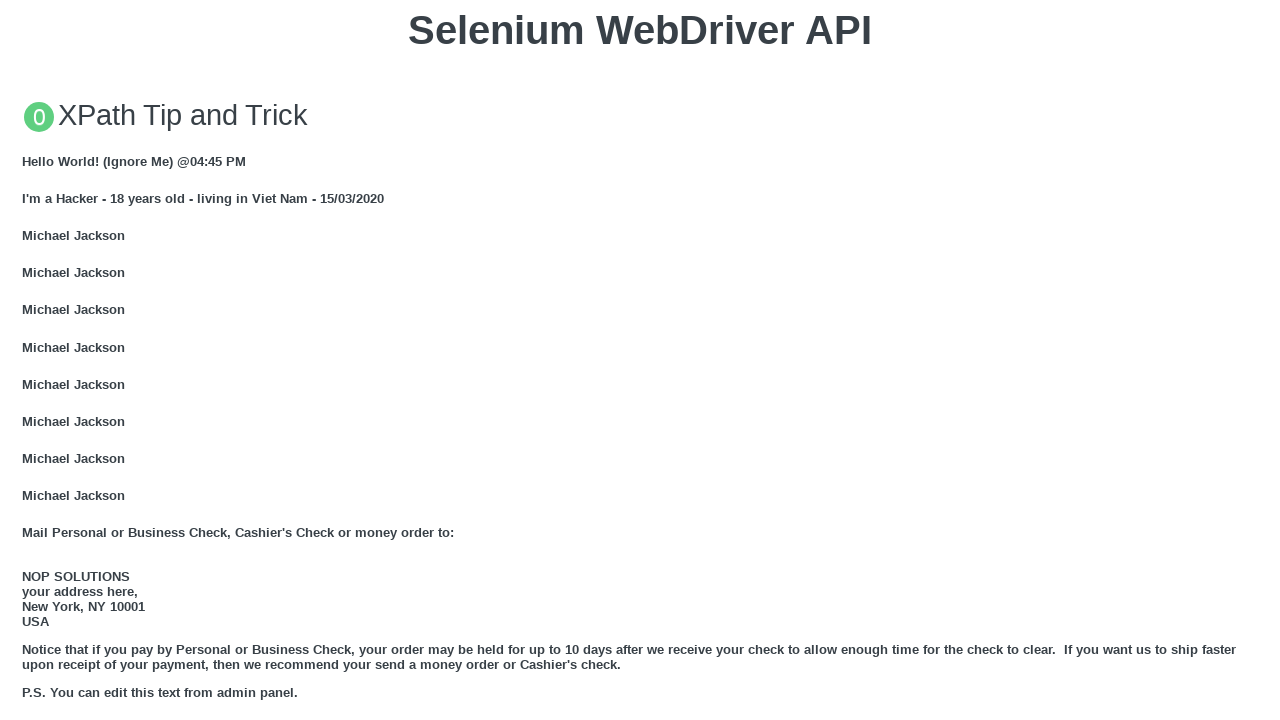

Waited for Under 18 radio button to load
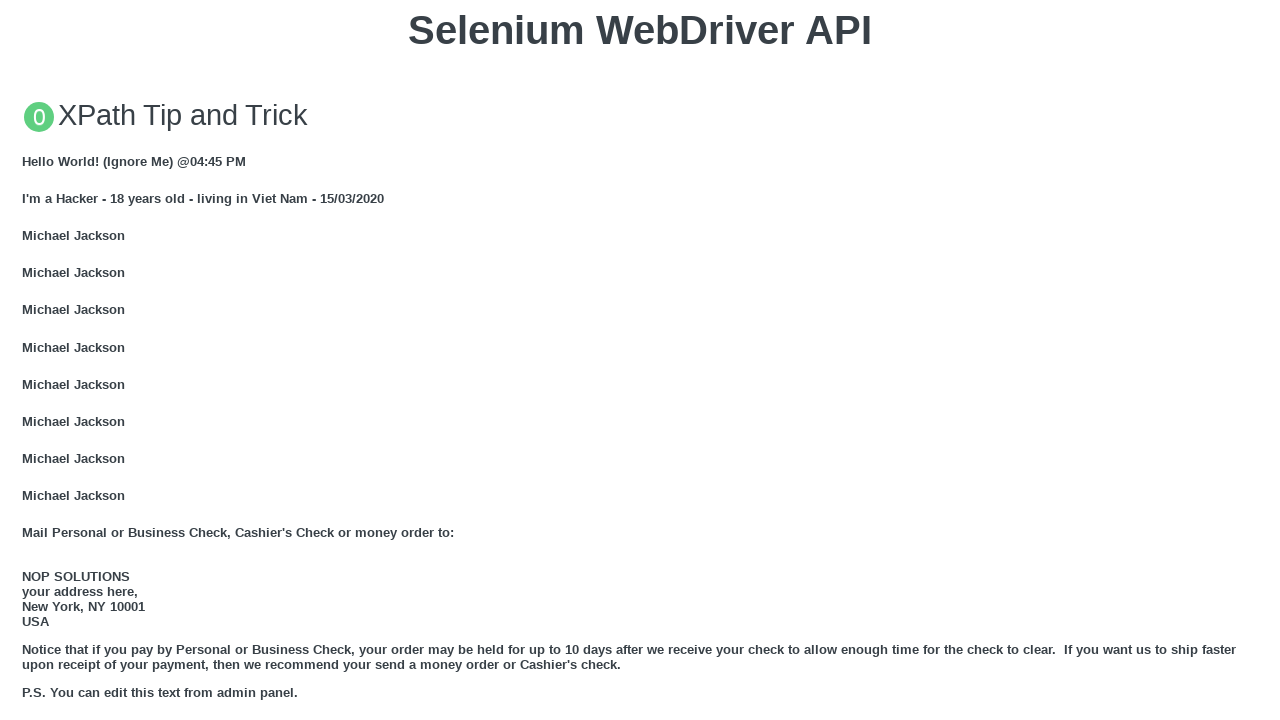

Clicked Under 18 radio button to select it at (28, 360) on #under_18
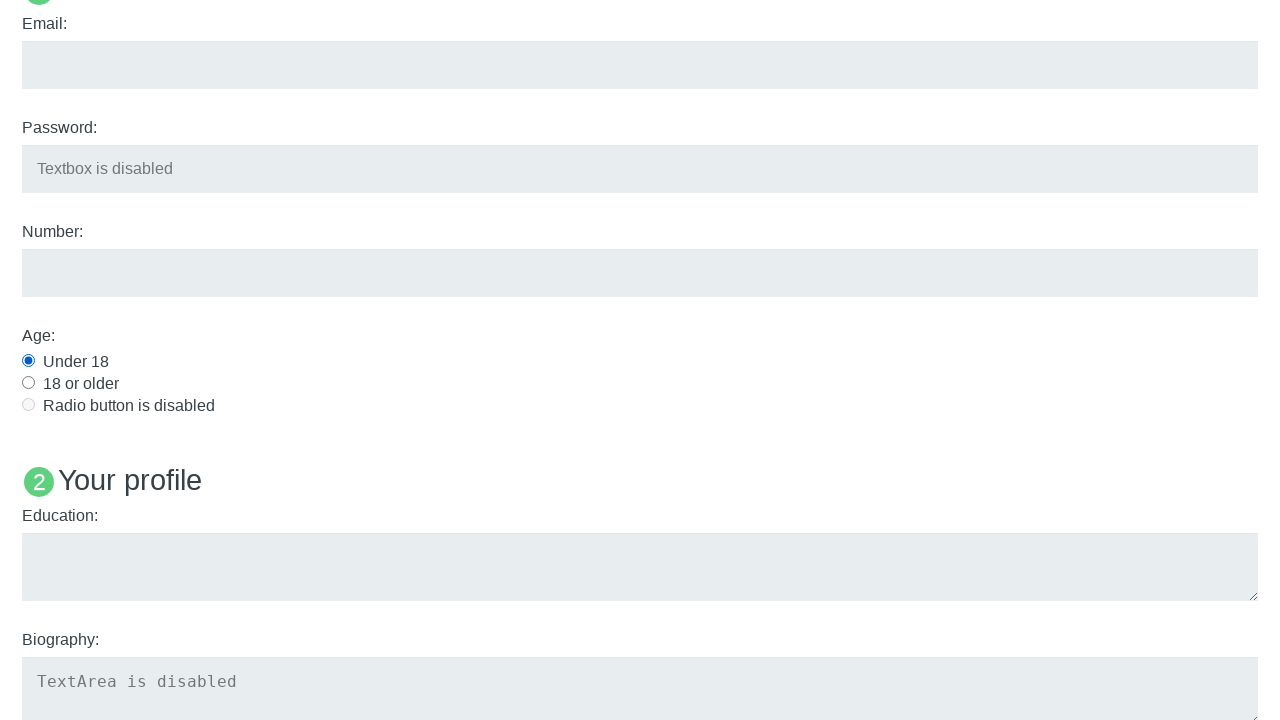

Clicked Java checkbox to select it at (28, 361) on #java
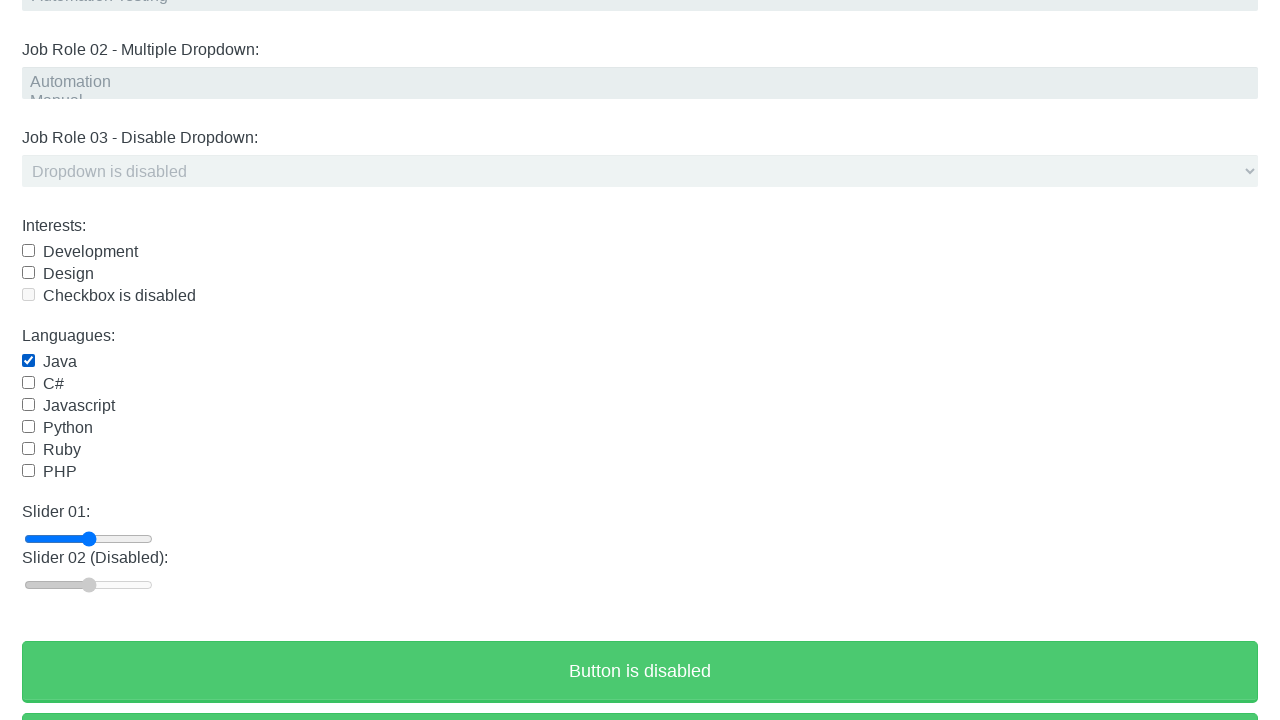

Waited 500ms for element state change
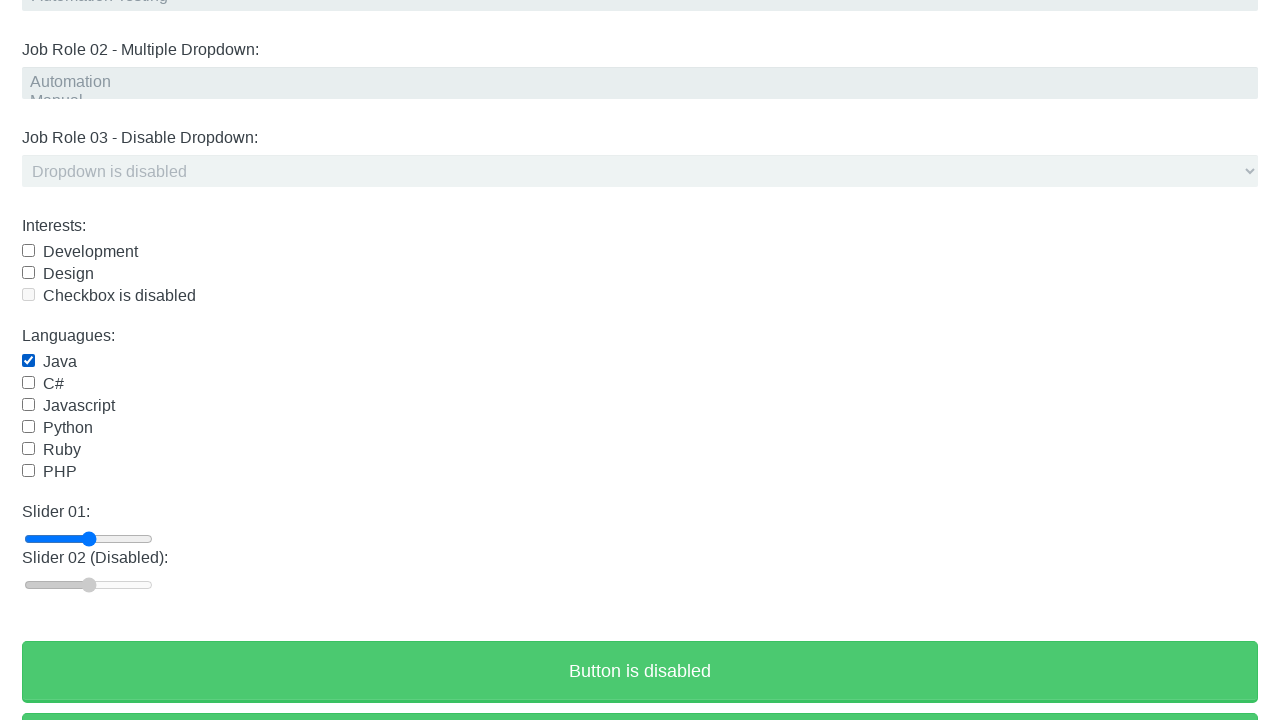

Clicked Java checkbox to deselect it at (28, 361) on #java
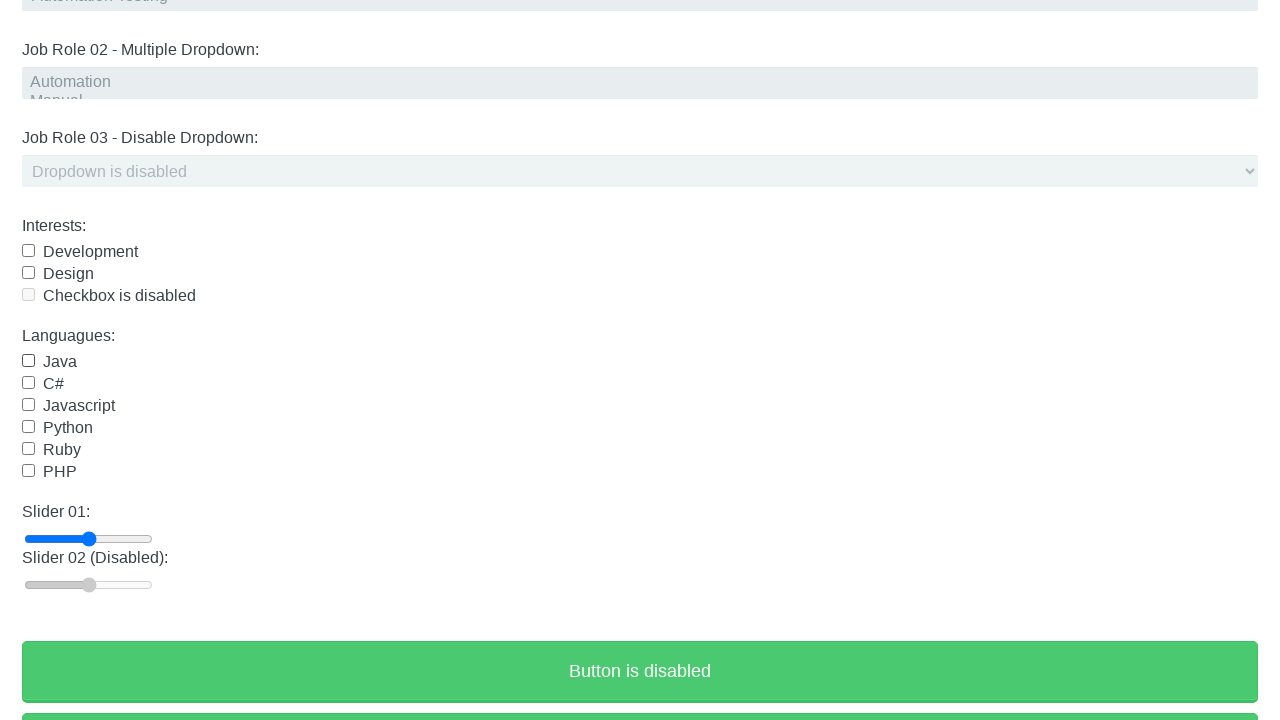

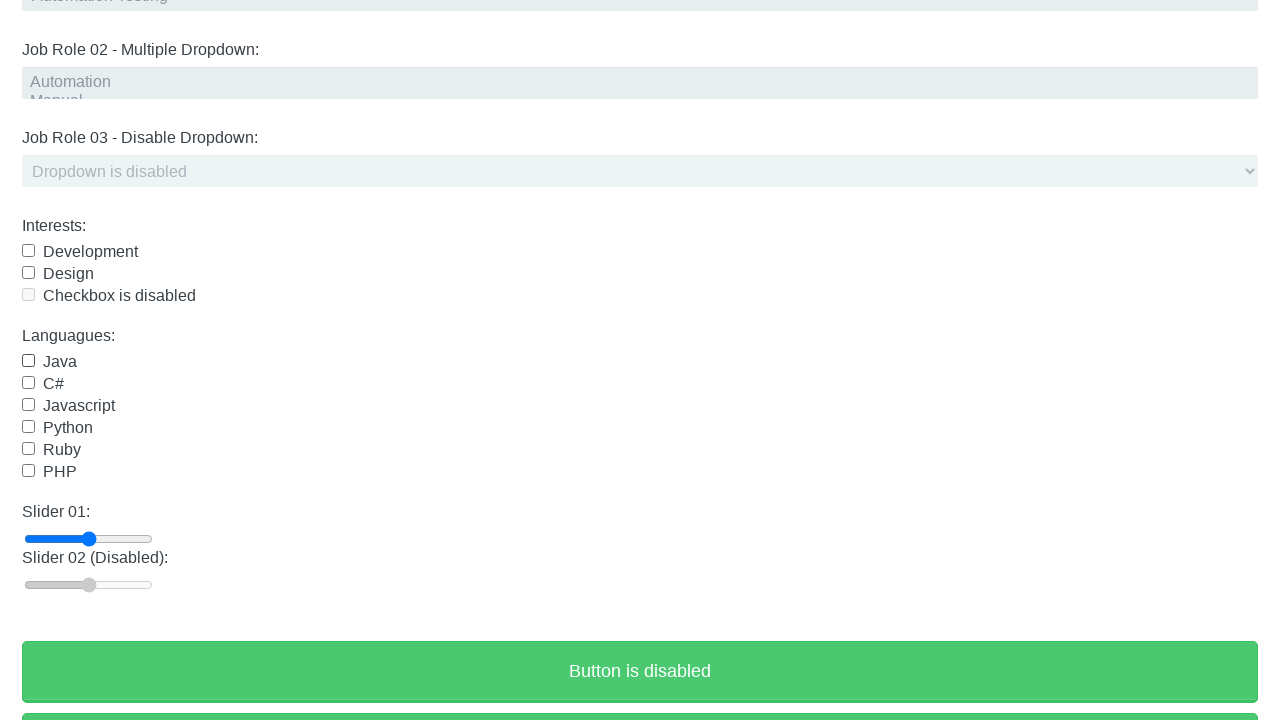